Tests scrolling functionality on a web table page, including scrolling the main window and scrolling within a specific table element

Starting URL: https://qavbox.github.io/demo/webtable/

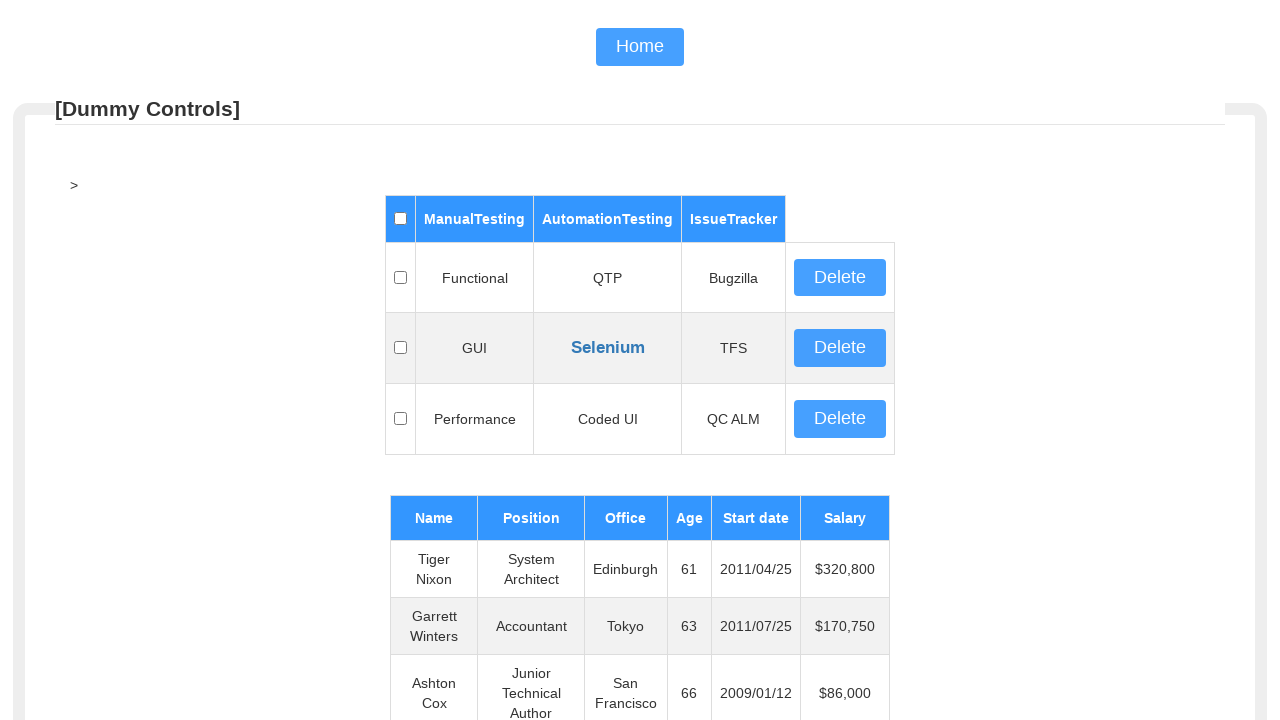

Waited for page to load with networkidle state
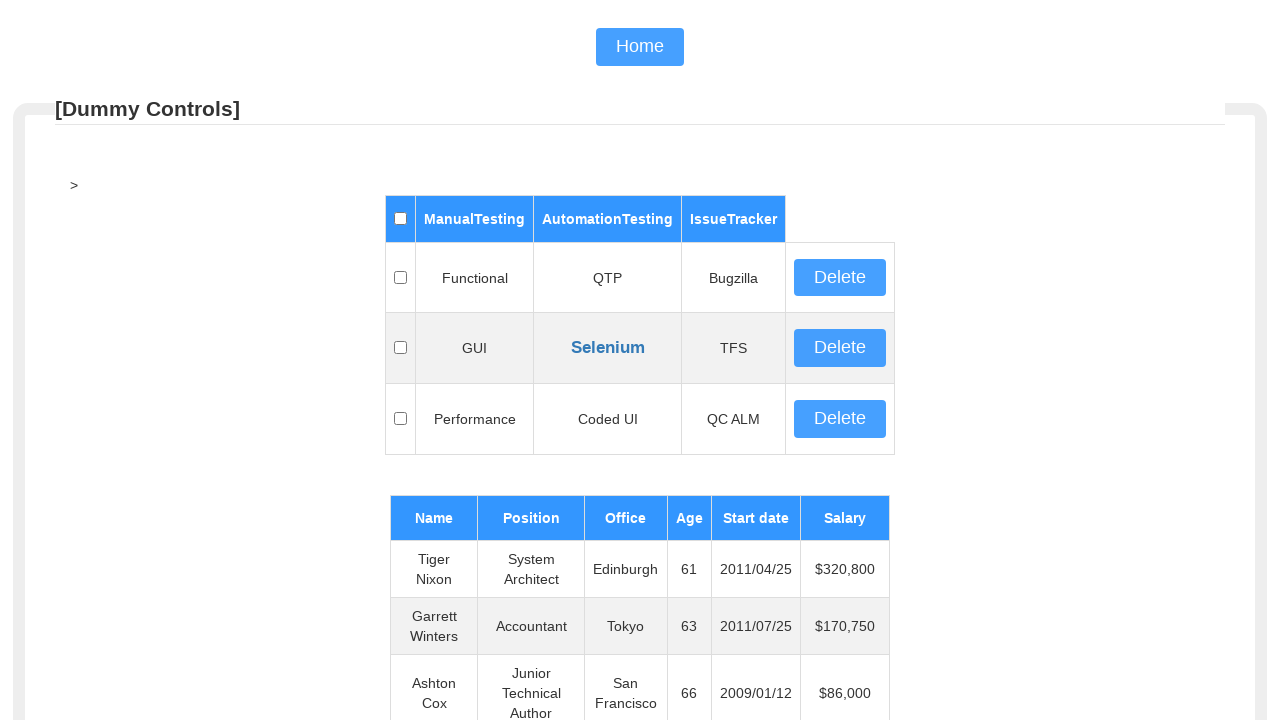

Scrolled main window down by 300 pixels
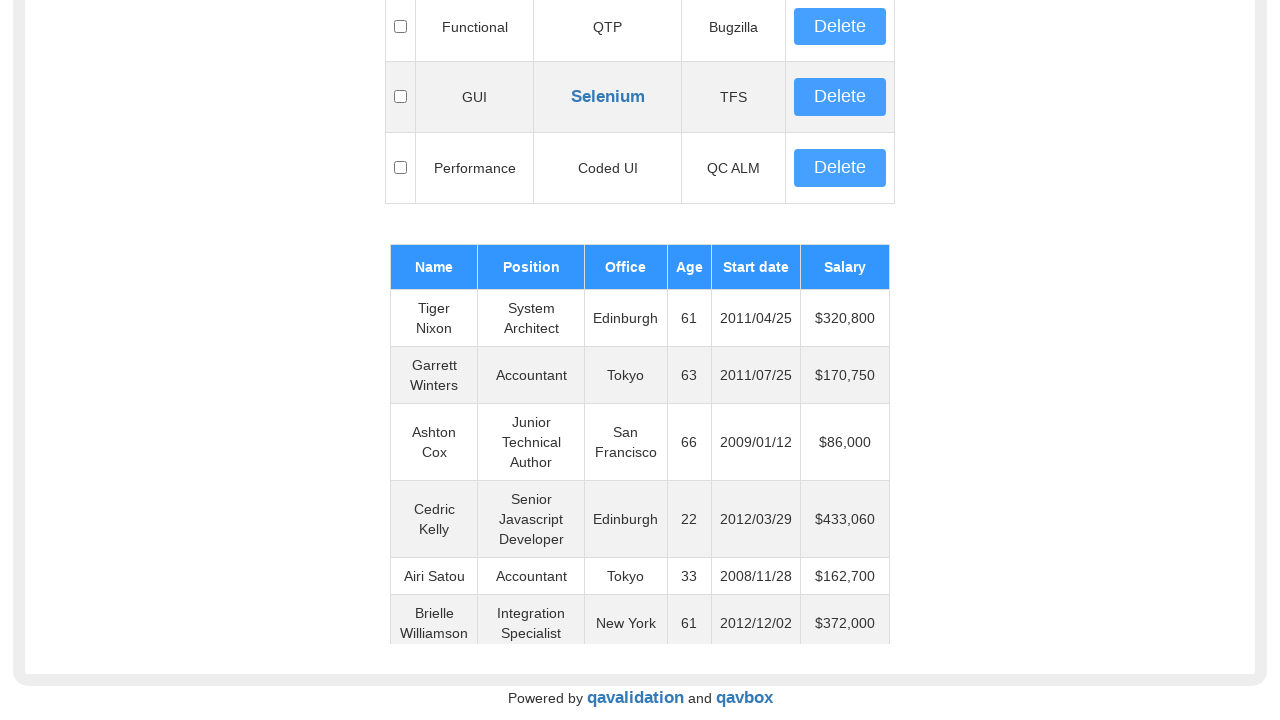

Scrolled table element (#table02) to position 200
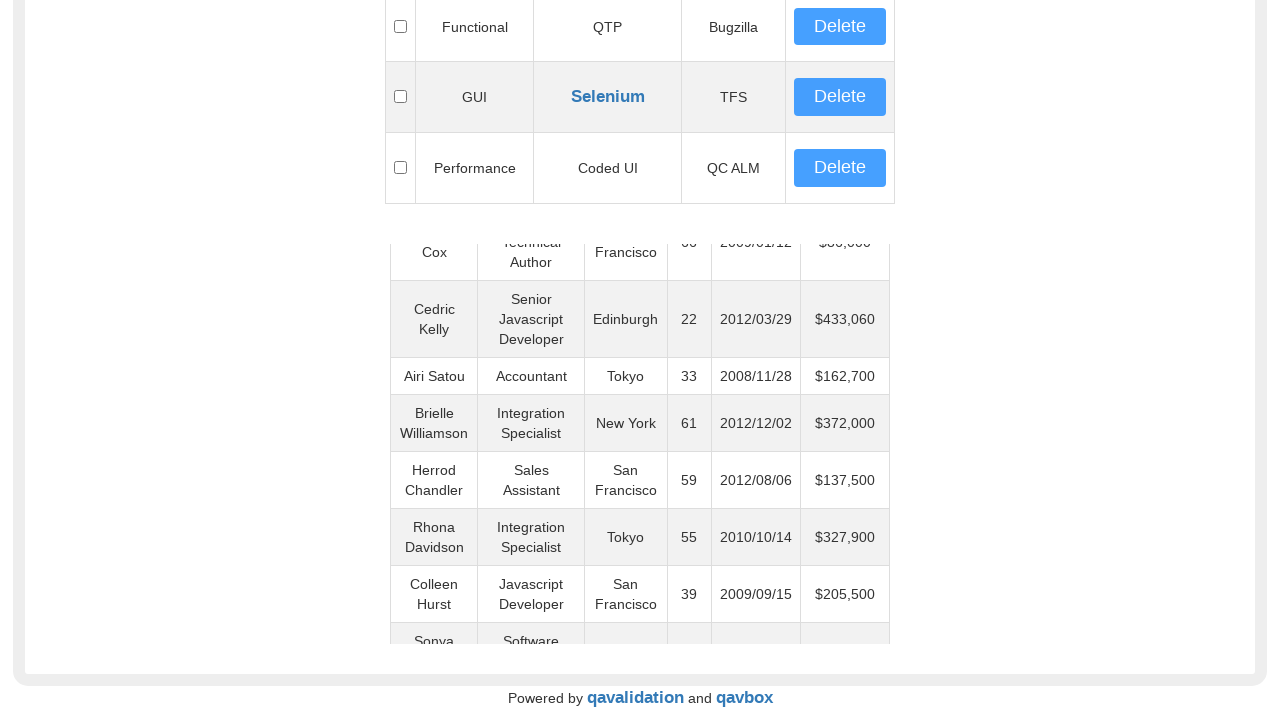

Scrolled table element (#table02) down by 400 pixels
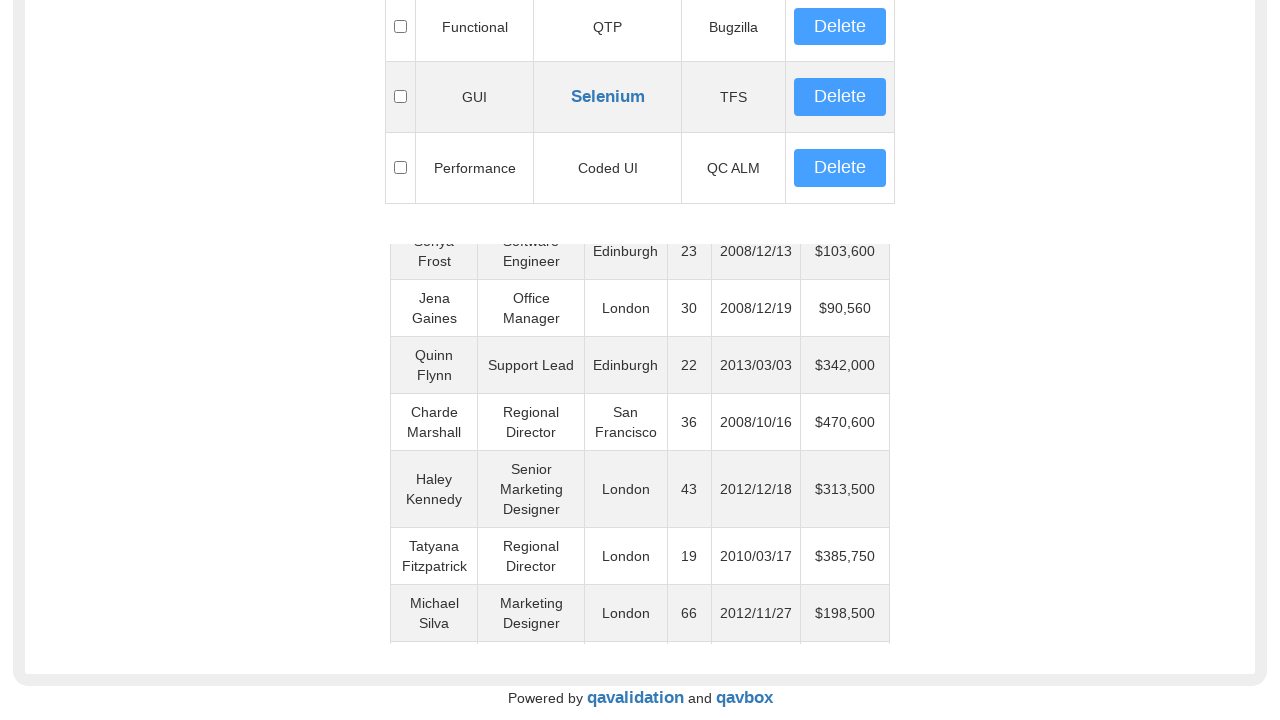

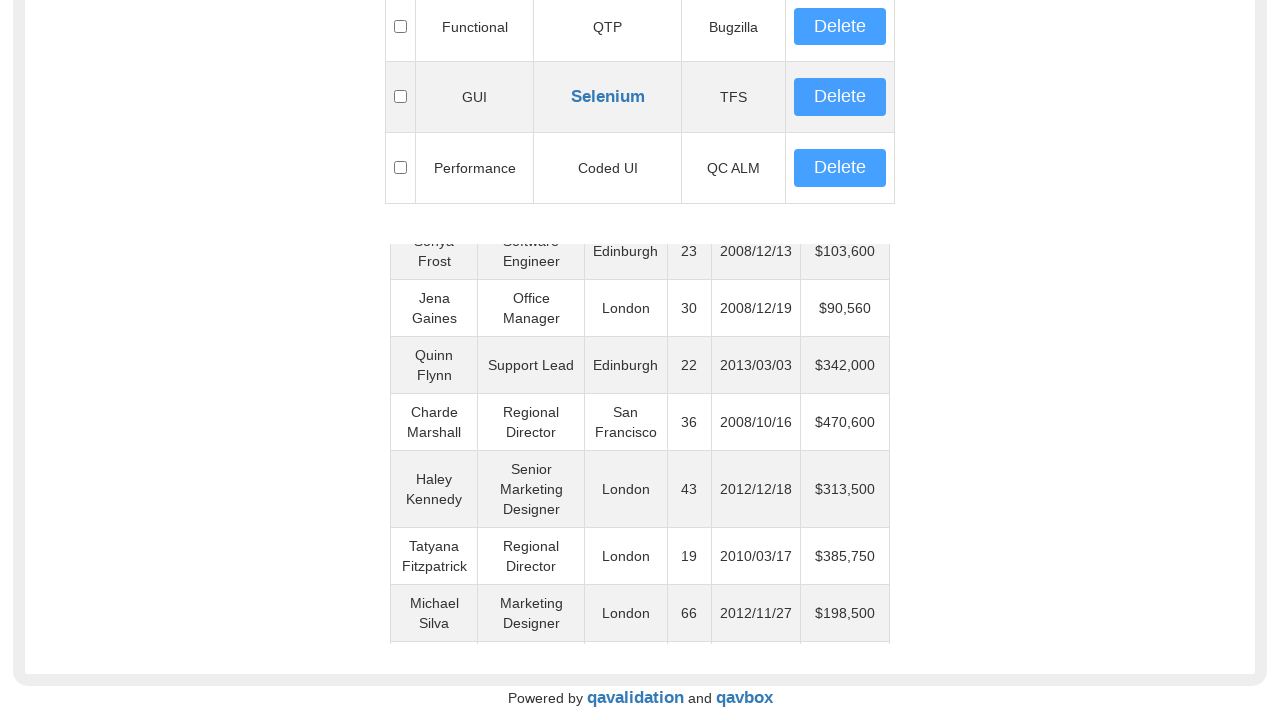